Tests checkbox functionality by clicking the first checkbox and verifying it becomes checked

Starting URL: https://the-internet.herokuapp.com/checkboxes

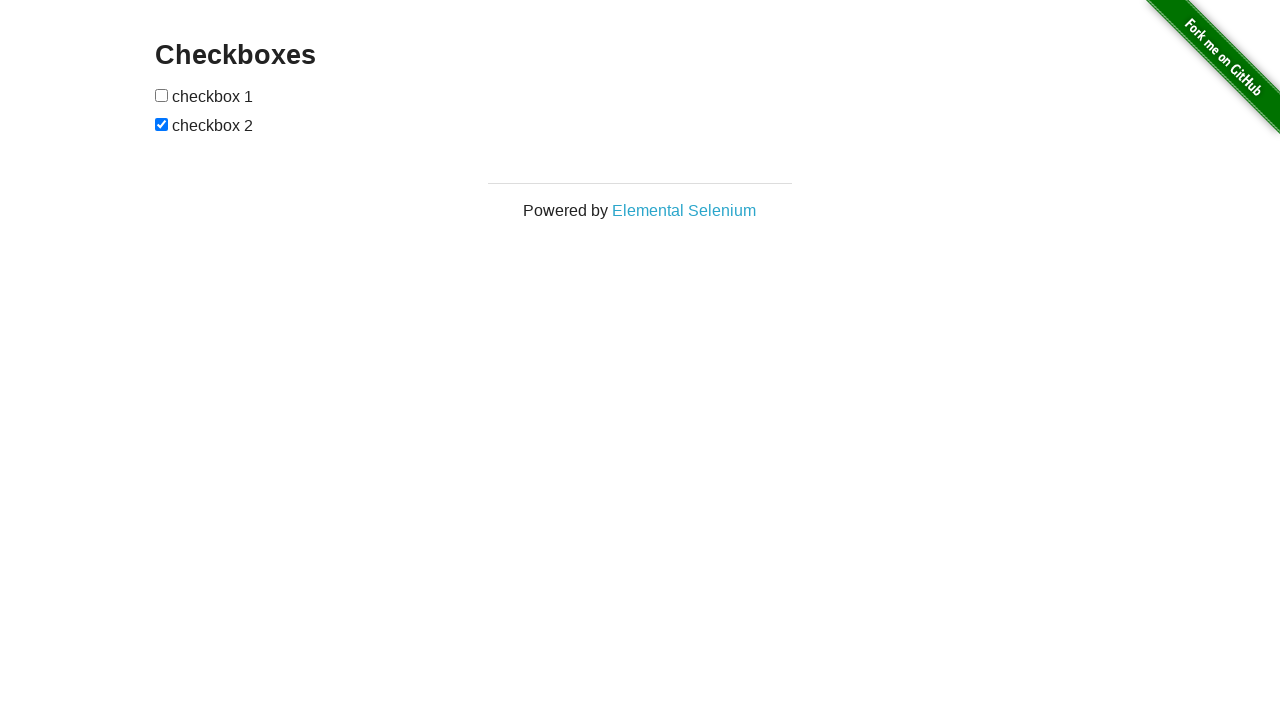

Clicked the first checkbox at (162, 95) on input[type='checkbox'] >> nth=0
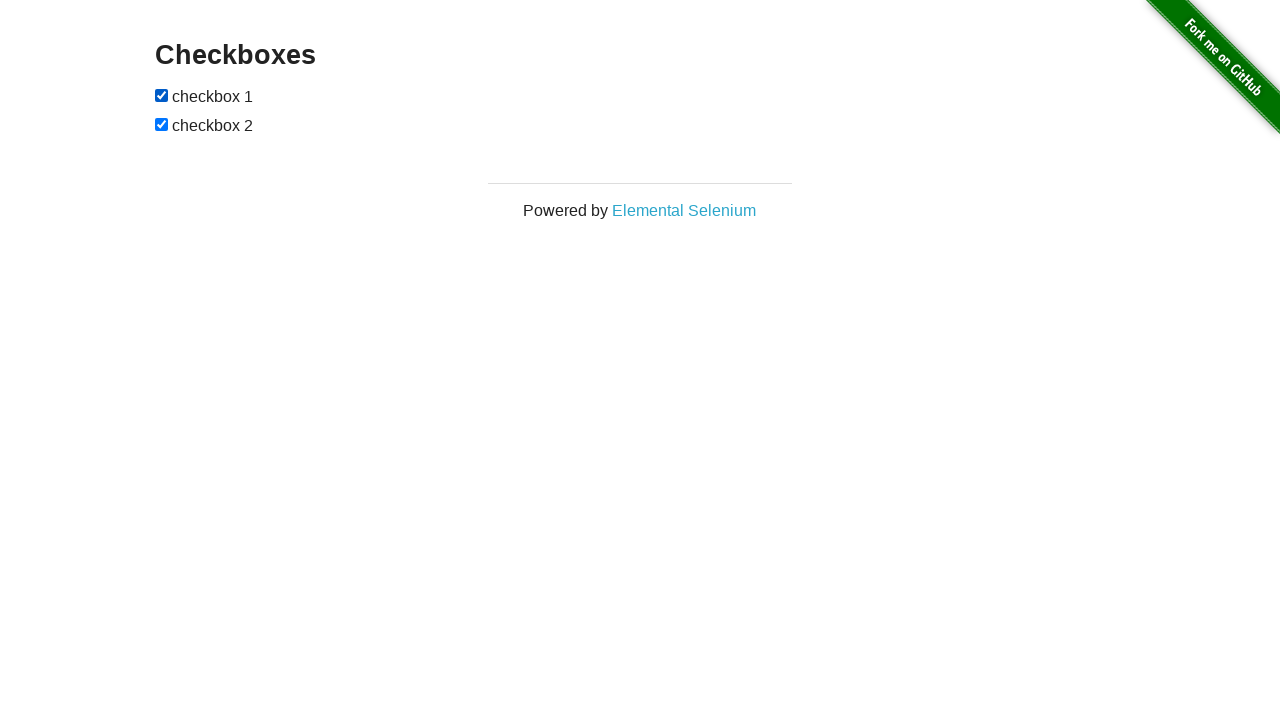

Verified the first checkbox is now checked
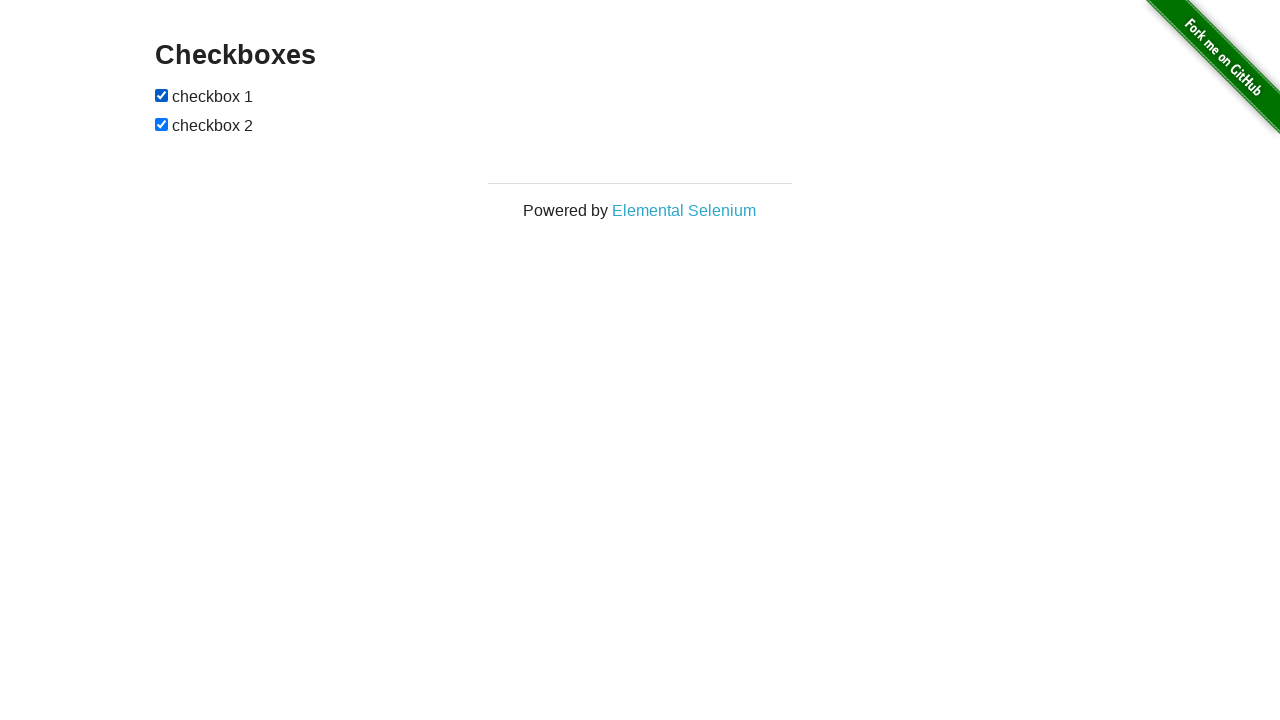

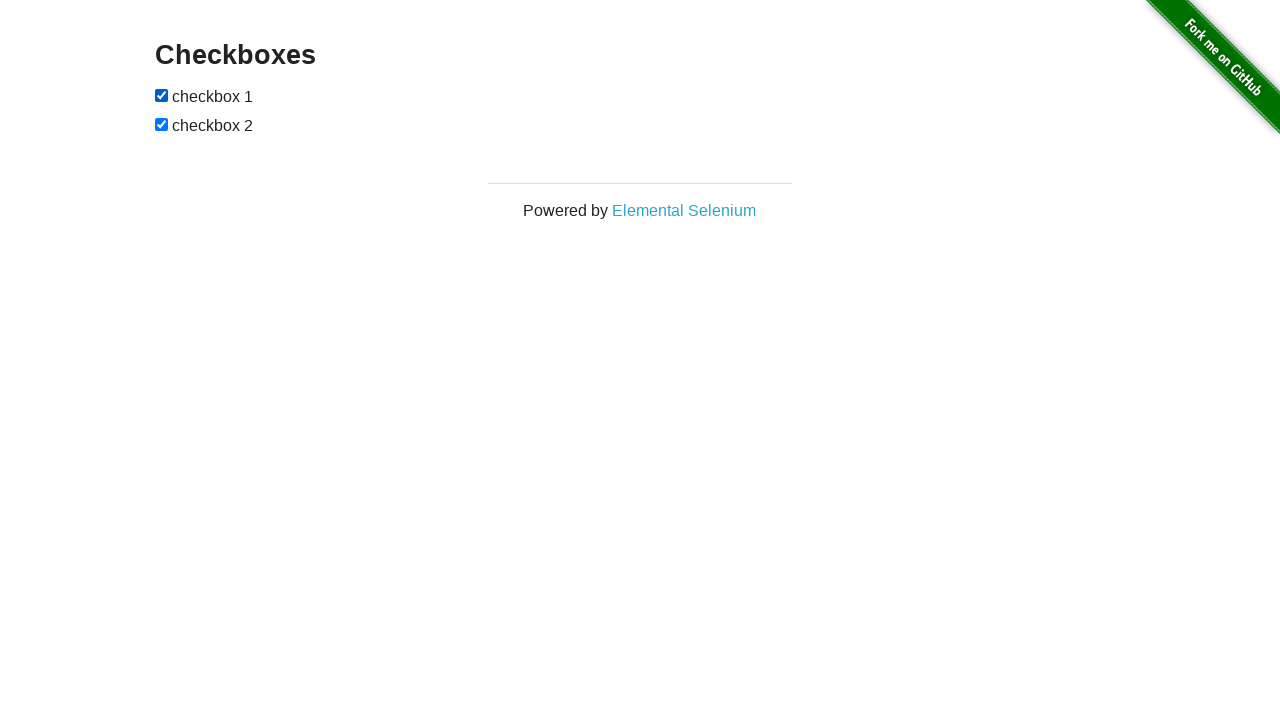